Navigates to a page with Selenium interview questions and interacts with all links on the page

Starting URL: https://www.credosystemz.com/cts-selenium-interview-questions/

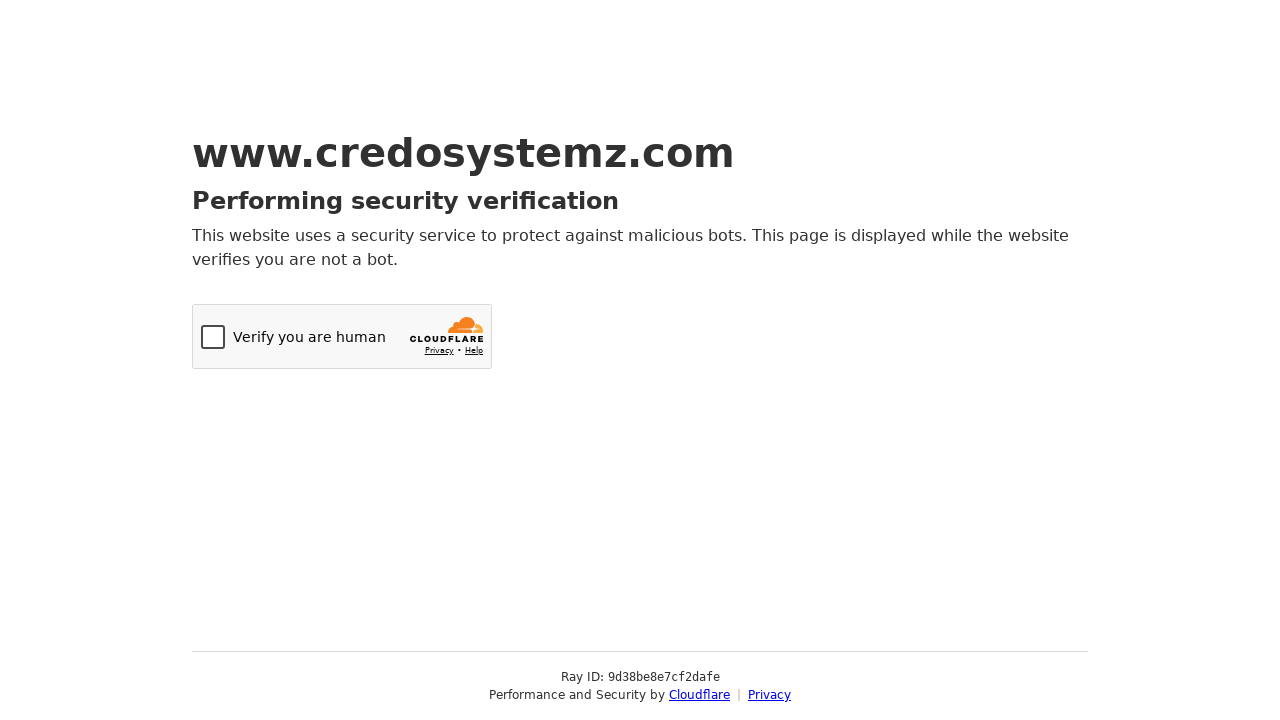

Navigated to Selenium interview questions page
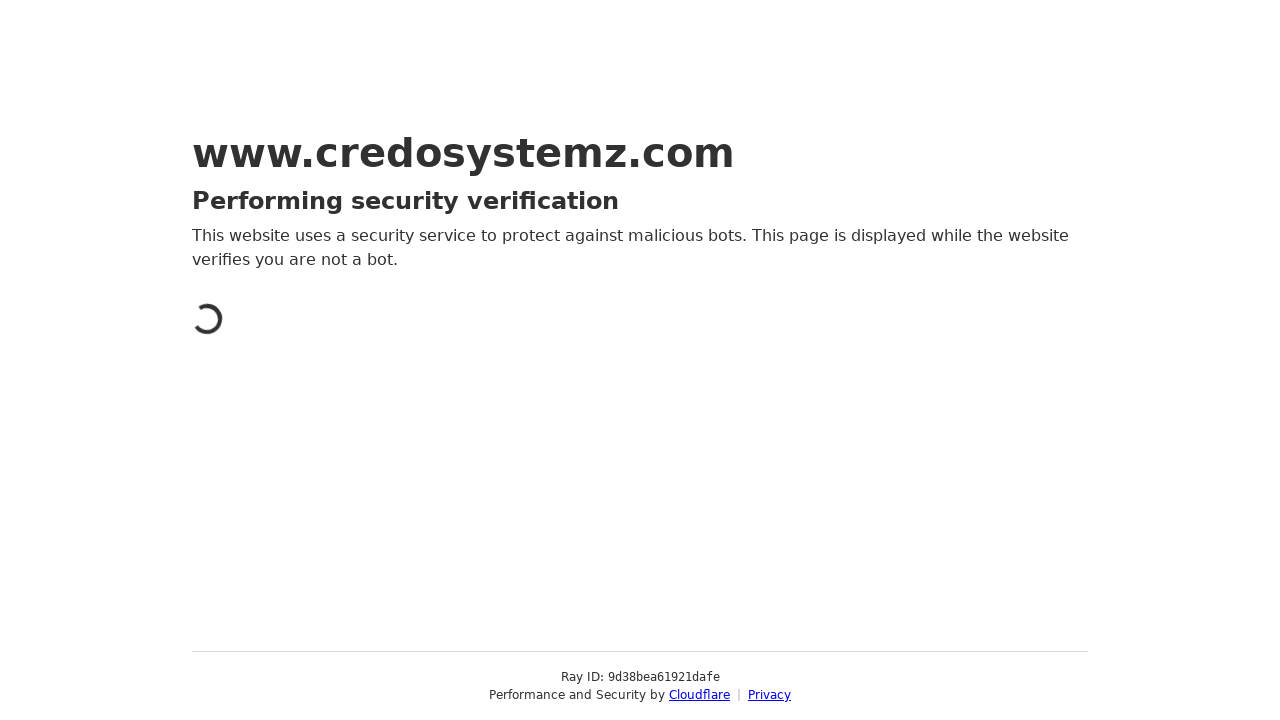

Page loaded and links became available
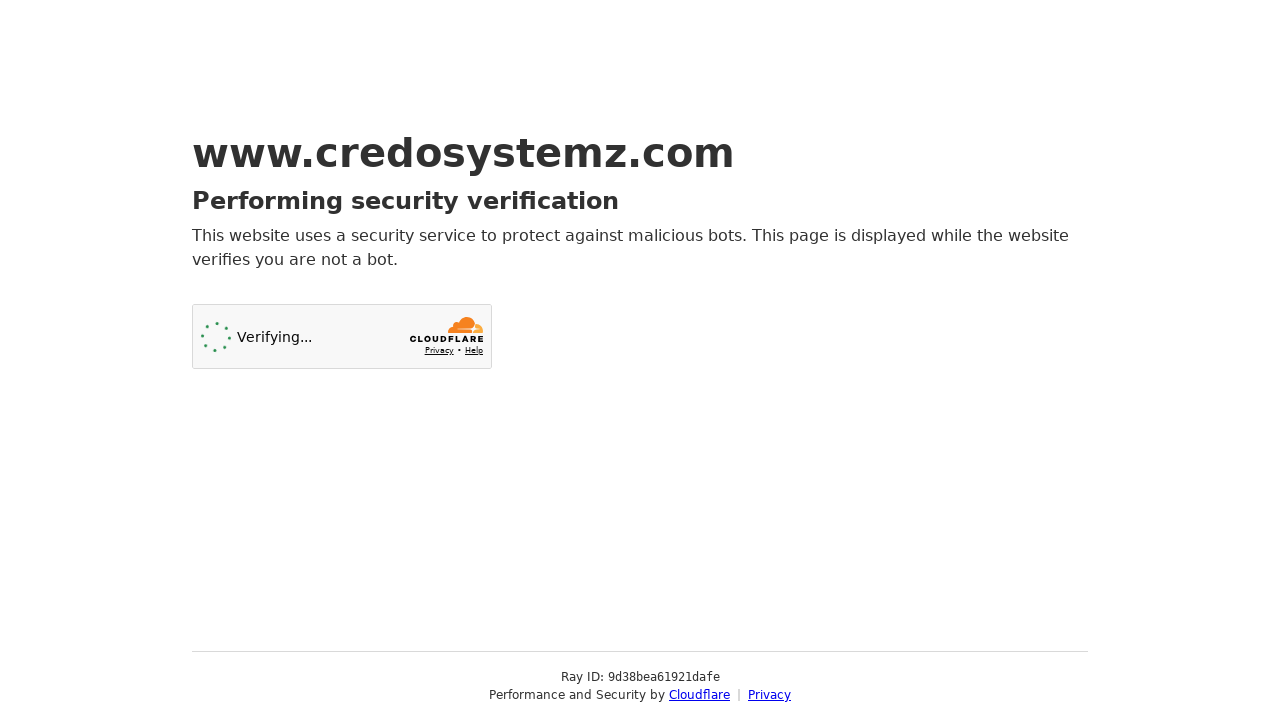

Found 2 links on the page
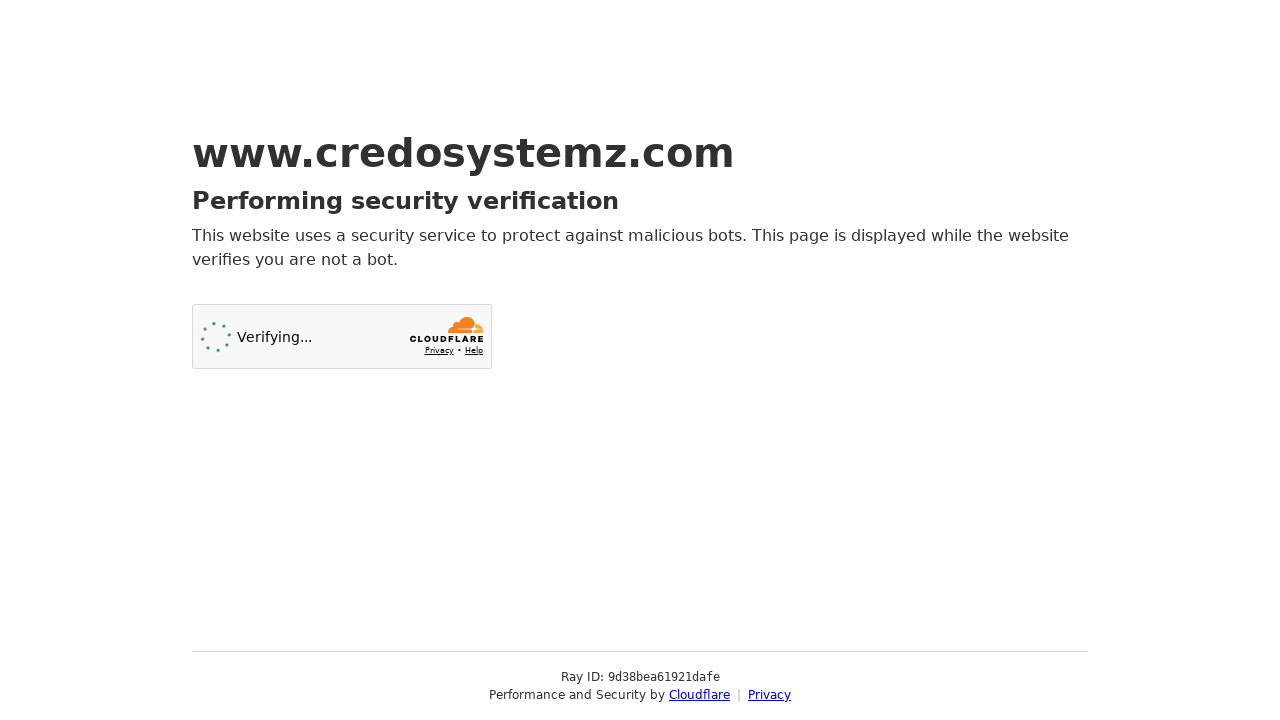

Verified that links are present on the page
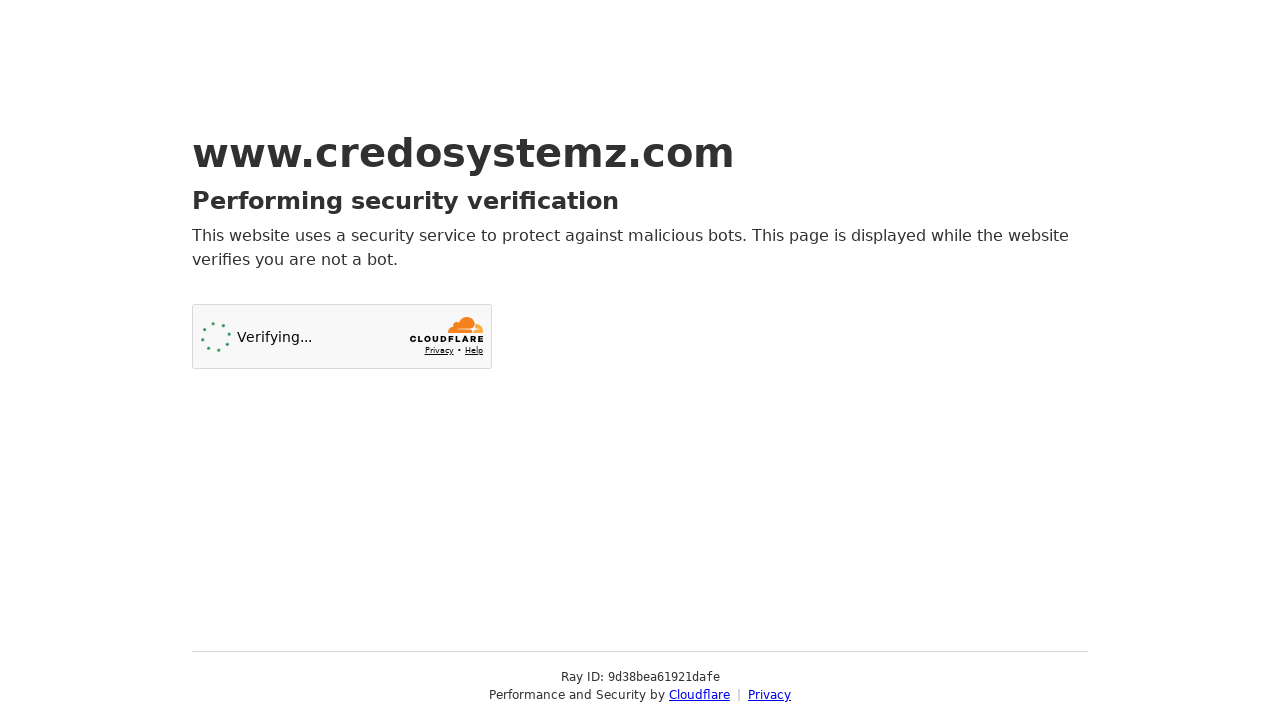

Clicked on a link from the page at (700, 695) on a >> nth=0
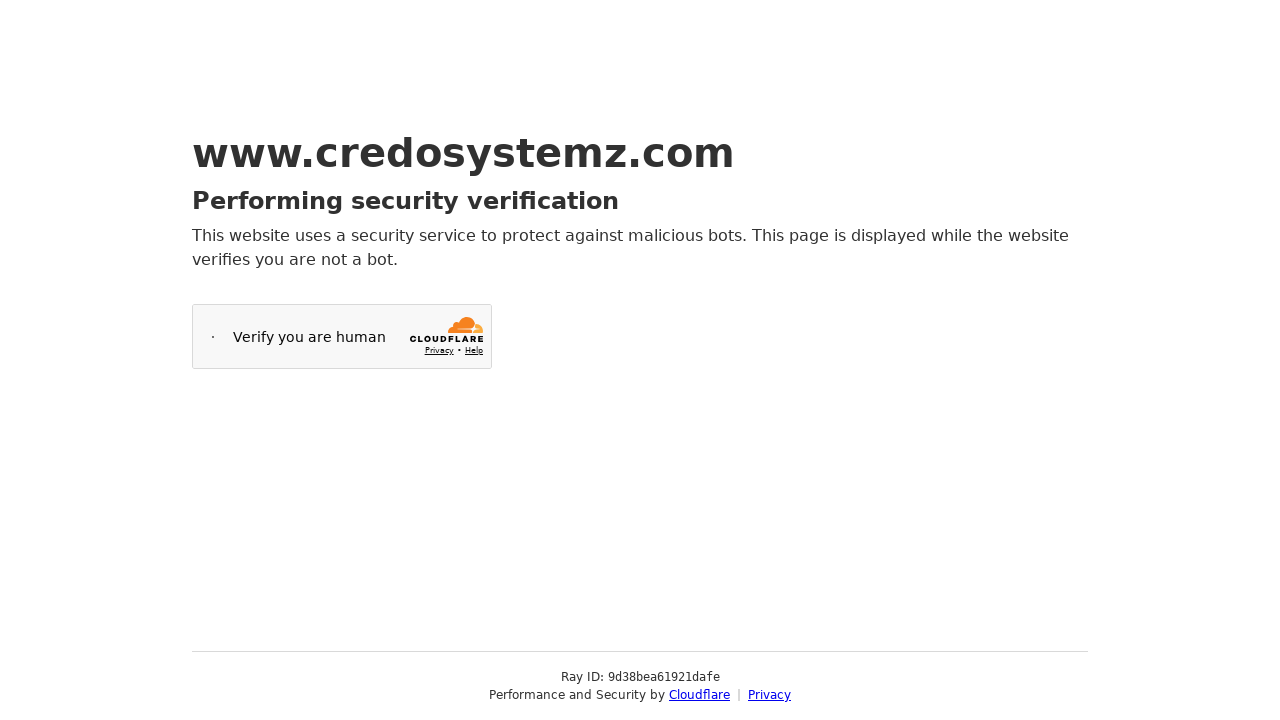

Clicked on a link from the page at (770, 695) on a >> nth=1
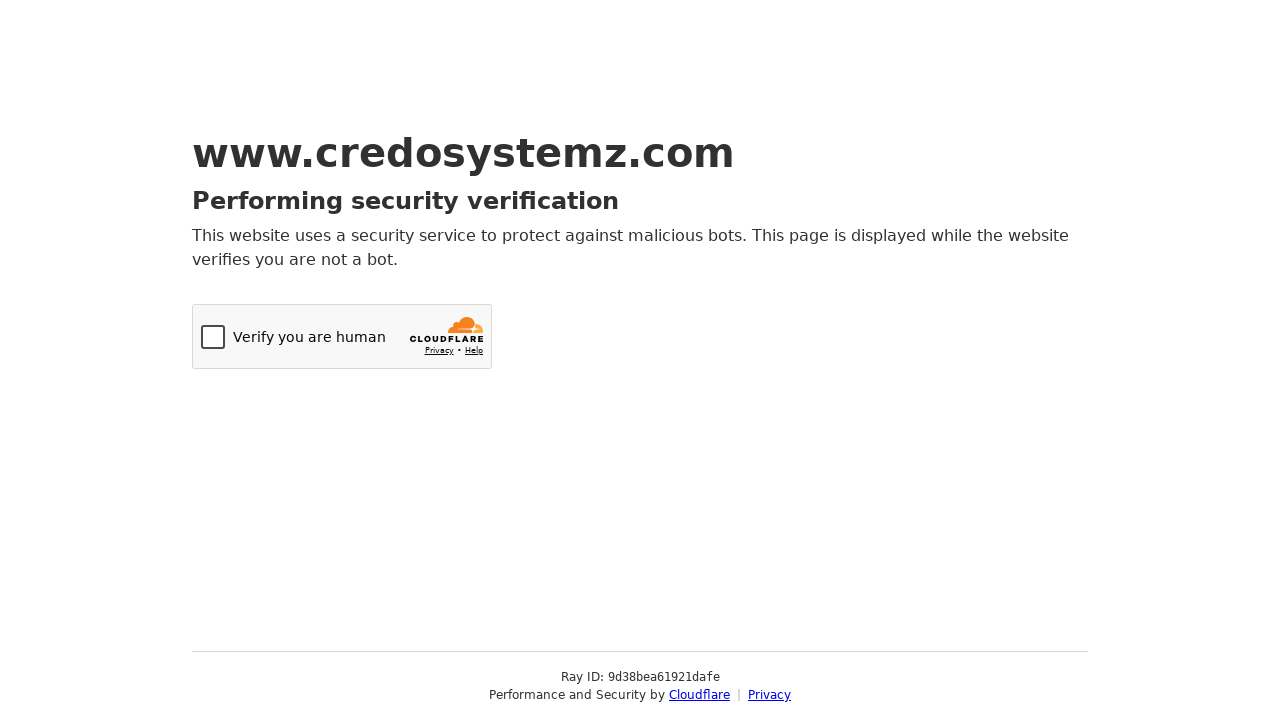

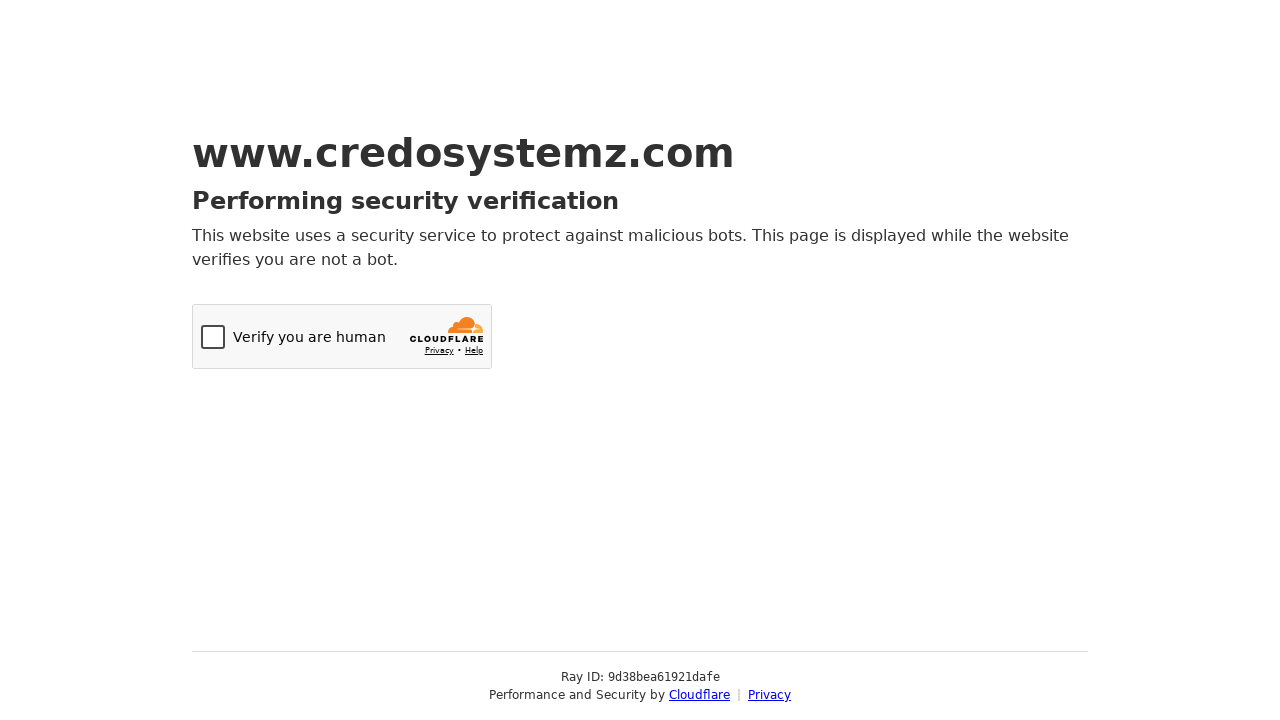